Tests a text box form by filling in full name, email, current address, and permanent address fields, then submitting and verifying the output displays correctly.

Starting URL: https://demoqa.com/text-box

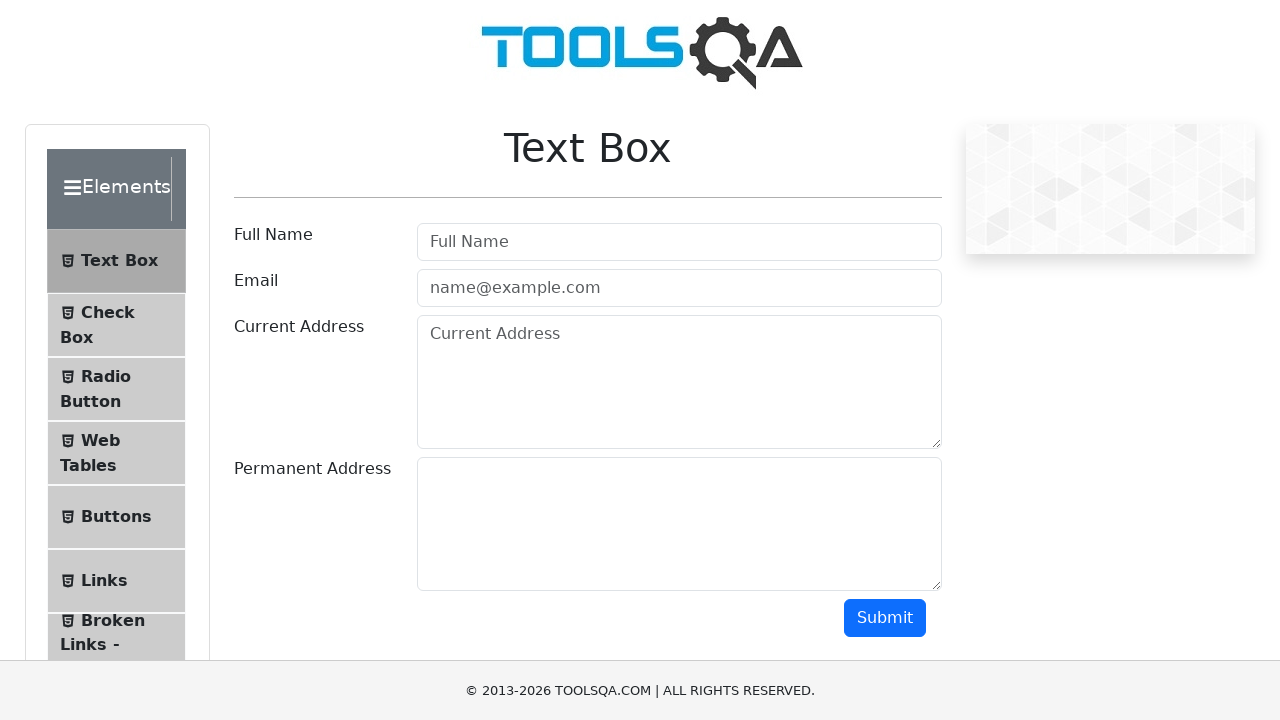

Filled Full Name field with 'Иван Петроsвs' on #userName
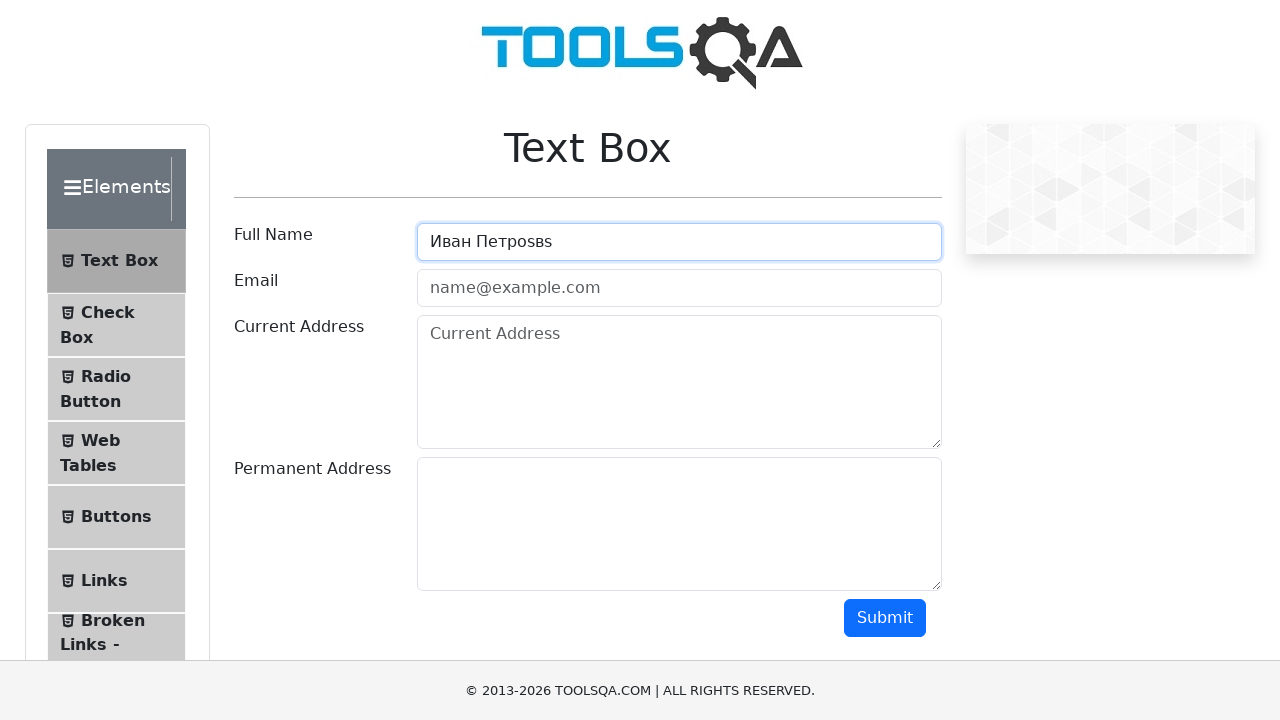

Filled Email field with 'ivan.petrov@example.com' on #userEmail
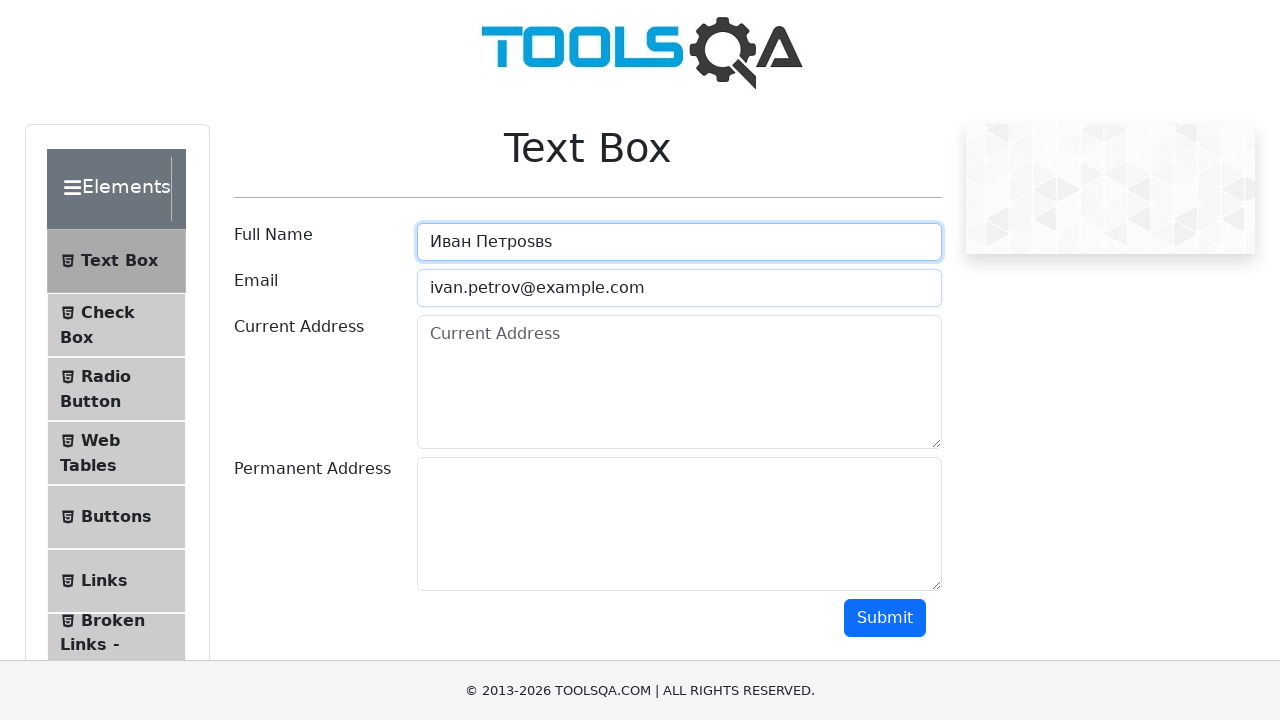

Filled Current Address field with 'Москва, ул. Примерная, д. 1' on #currentAddress
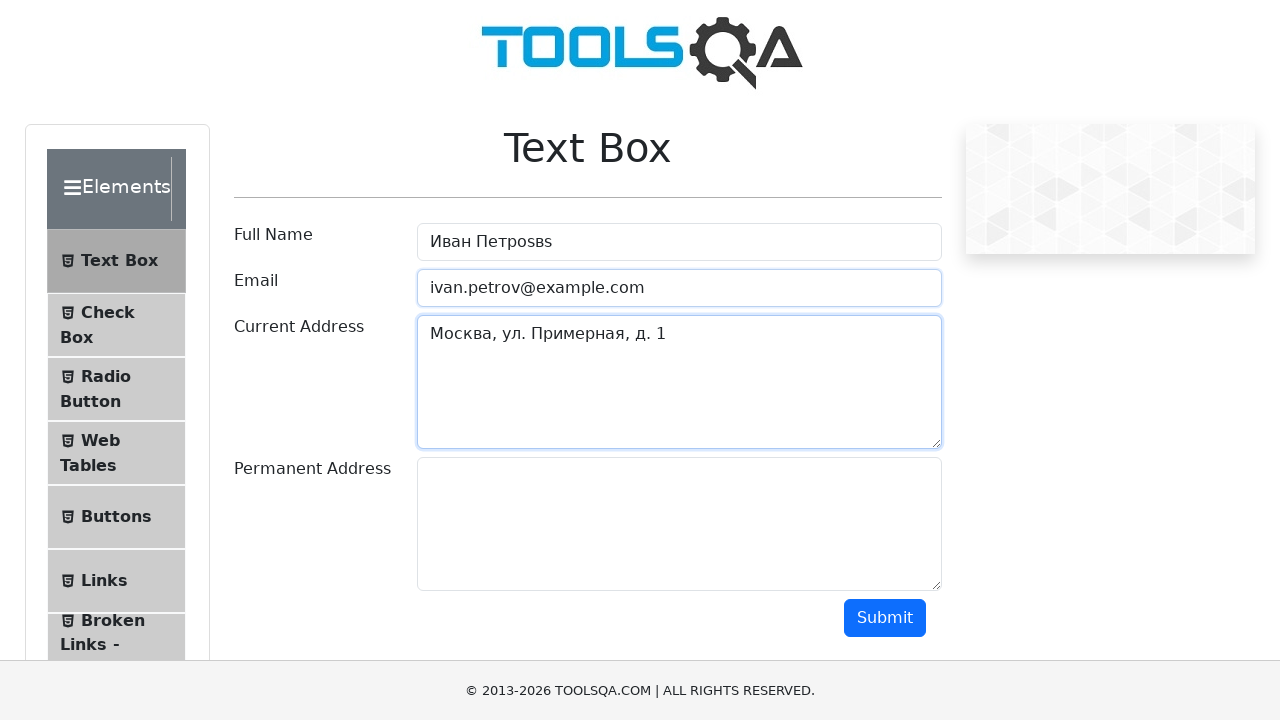

Filled Permanent Address field with 'Санкт-Петербург, ул. Тестовая, д. 2' on #permanentAddress
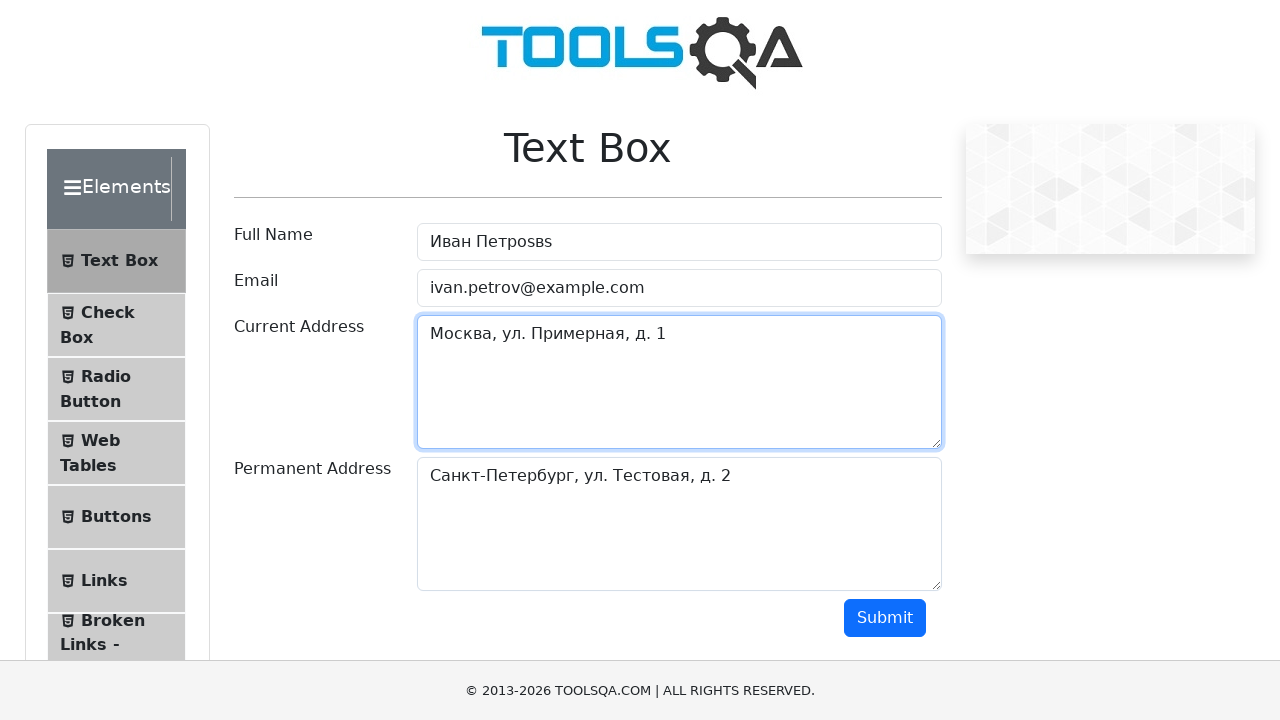

Clicked Submit button to submit the form at (885, 618) on #submit
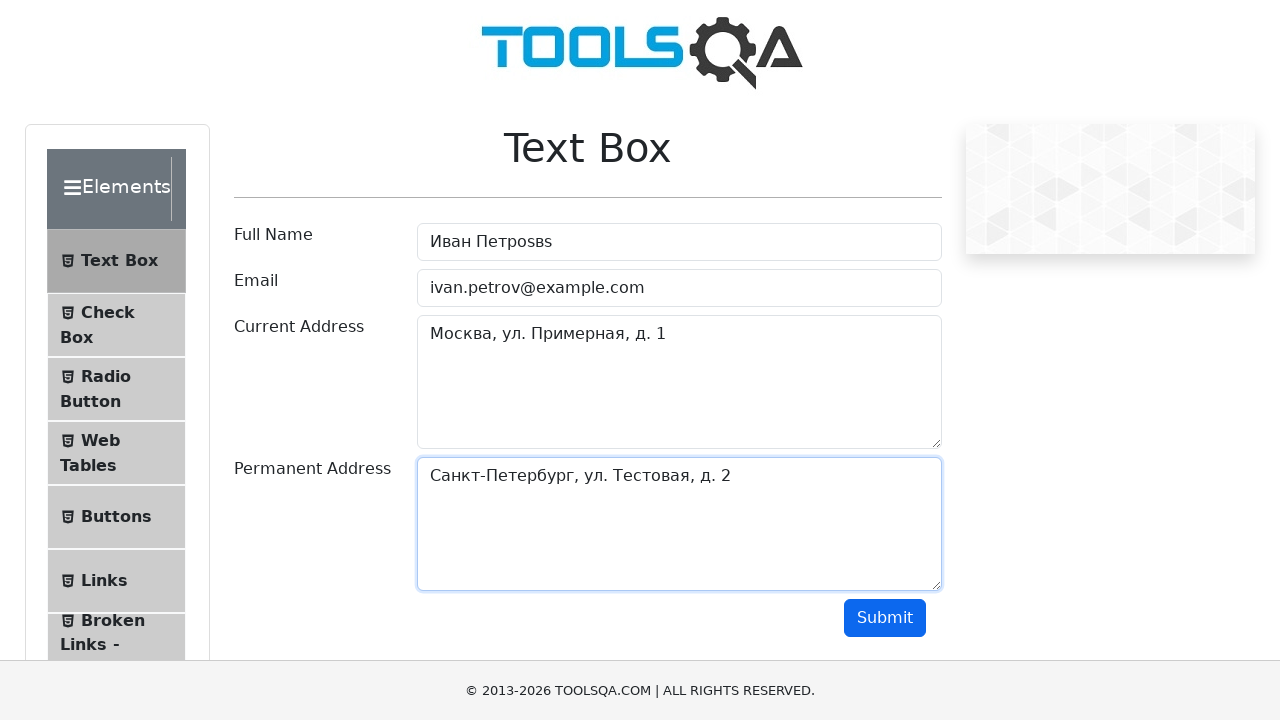

Output section appeared after form submission
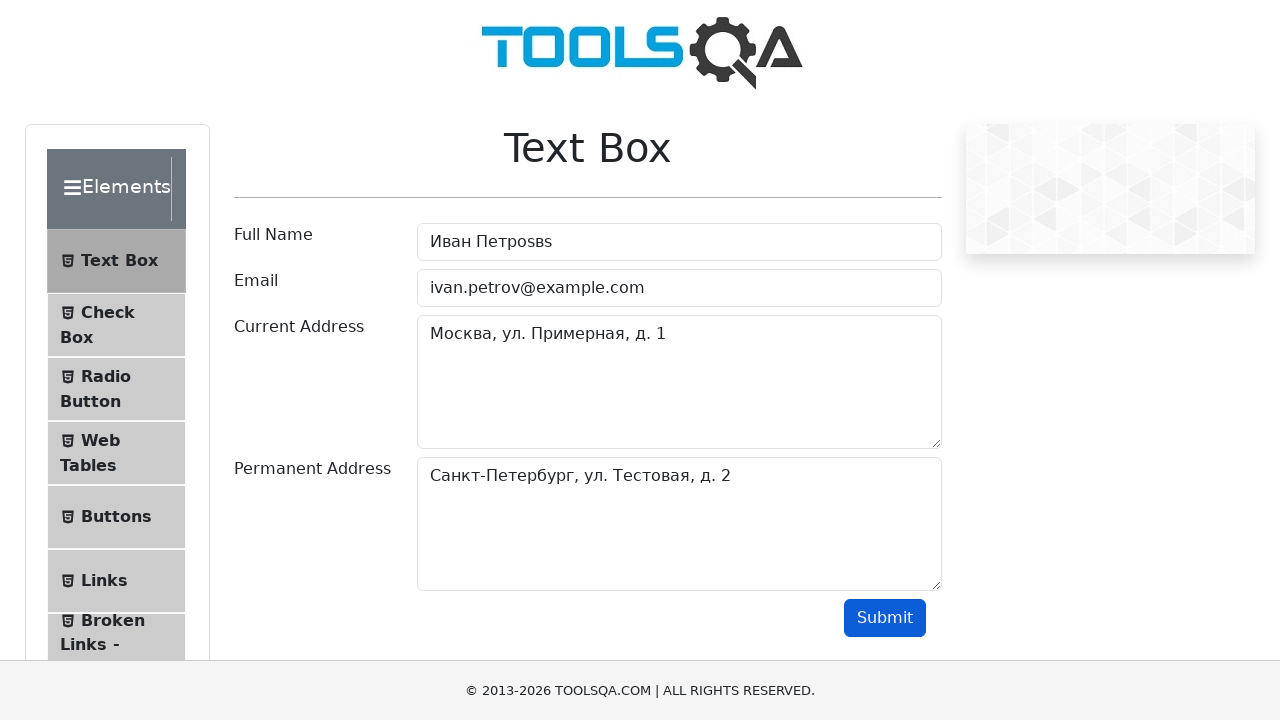

Verified name field is displayed in output
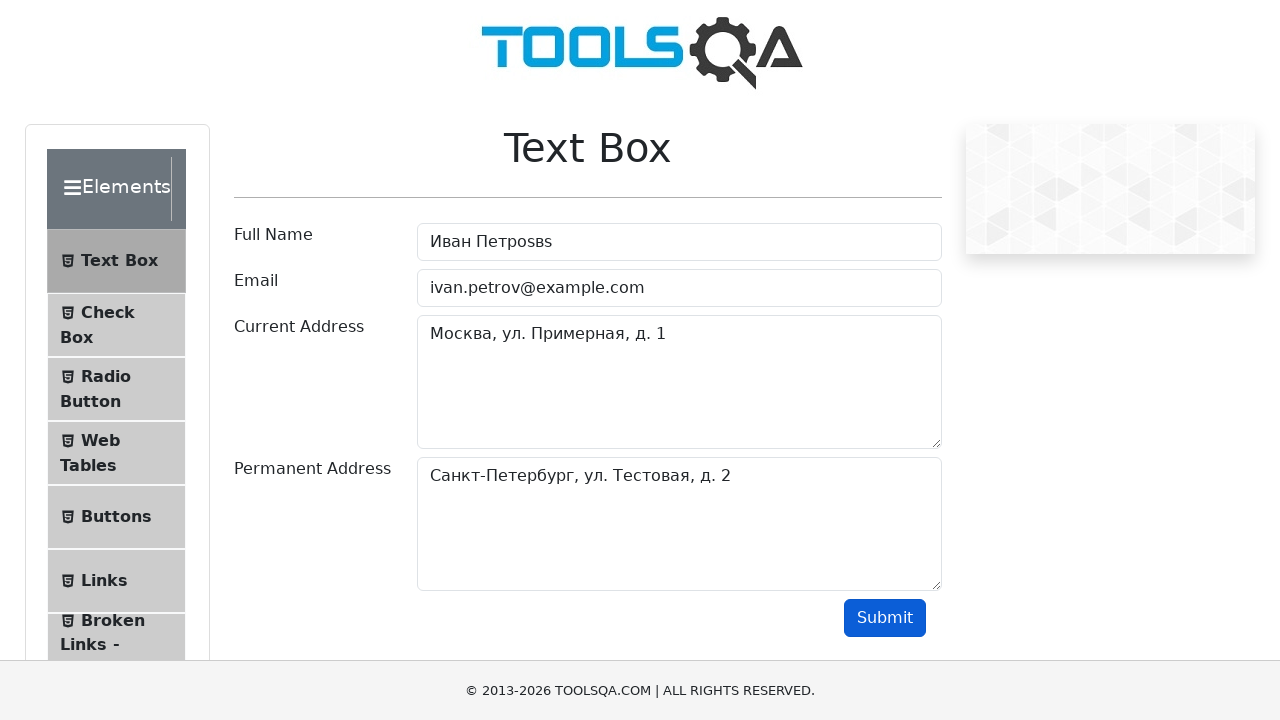

Verified email field is displayed in output
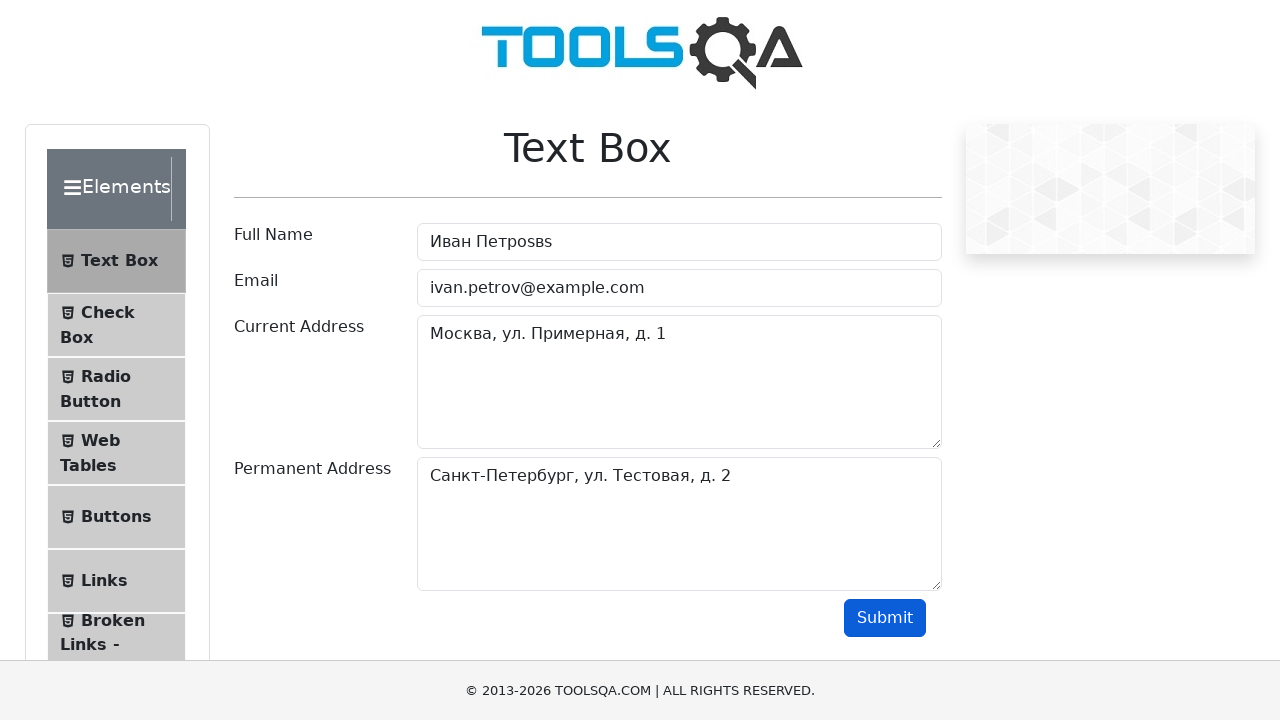

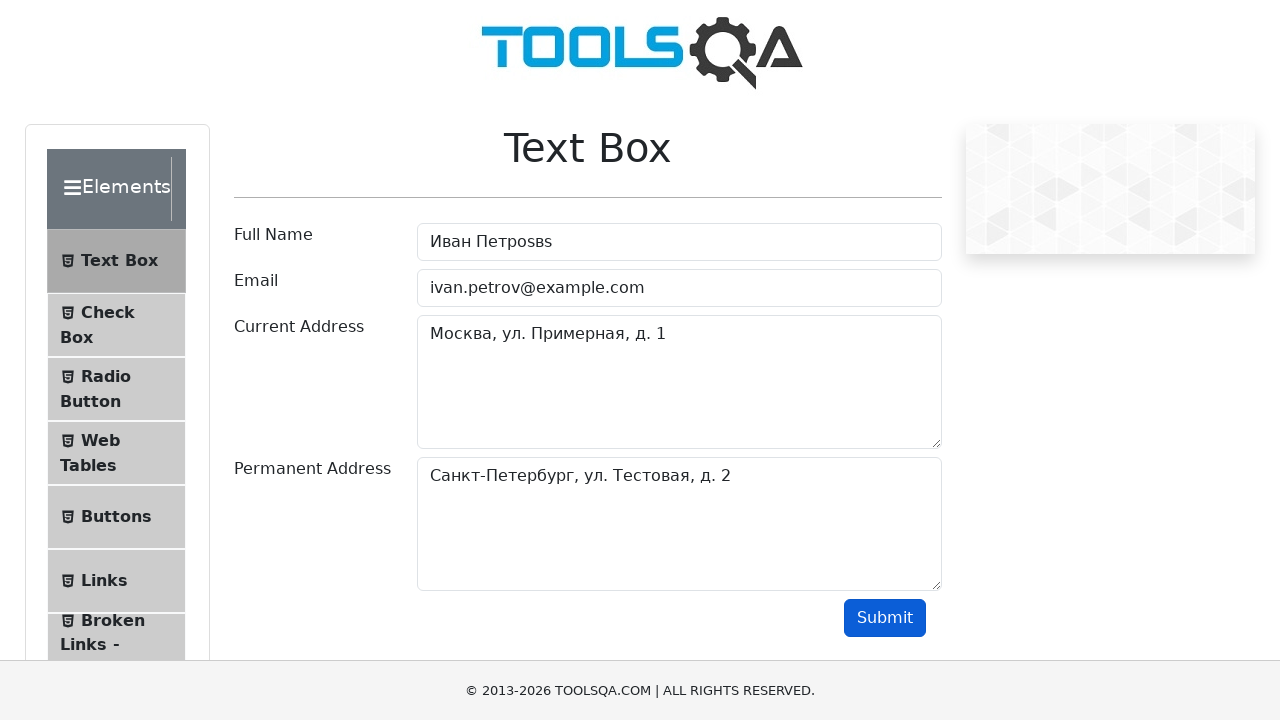